Tests the live demo by entering a name in the input field and verifying the greeting updates dynamically

Starting URL: https://angularjs.org

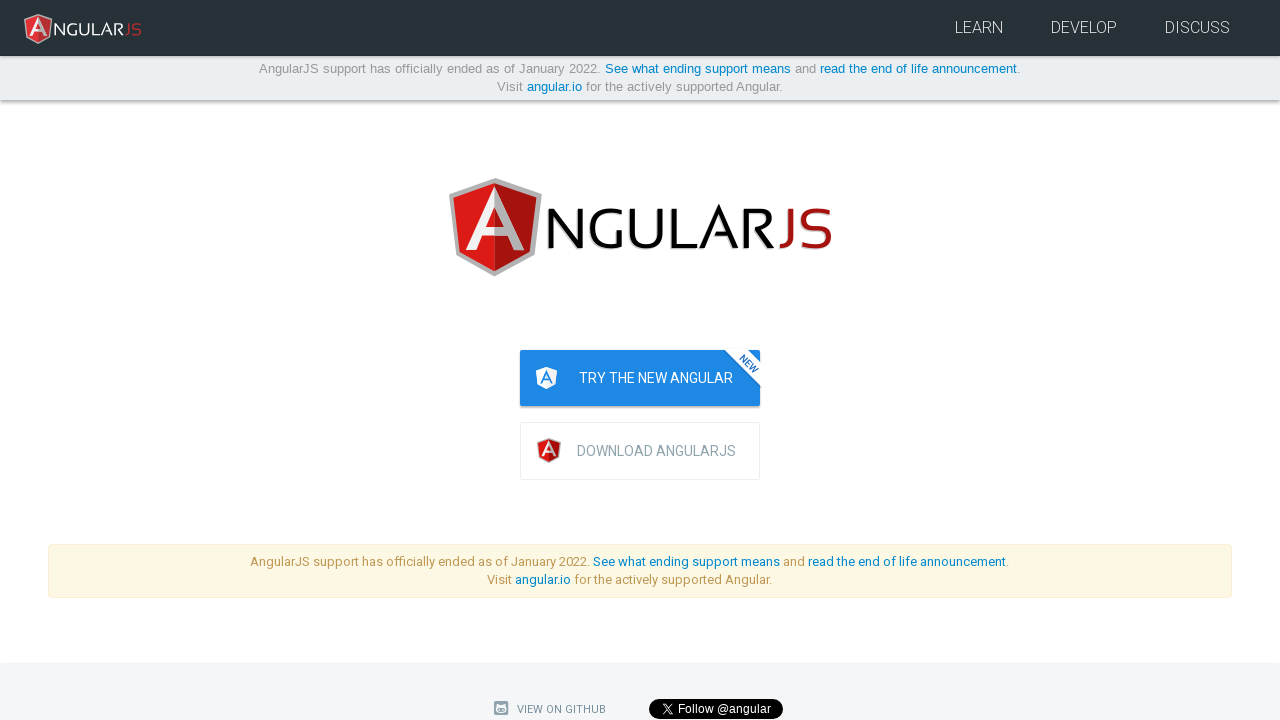

Waited for name input field to be present
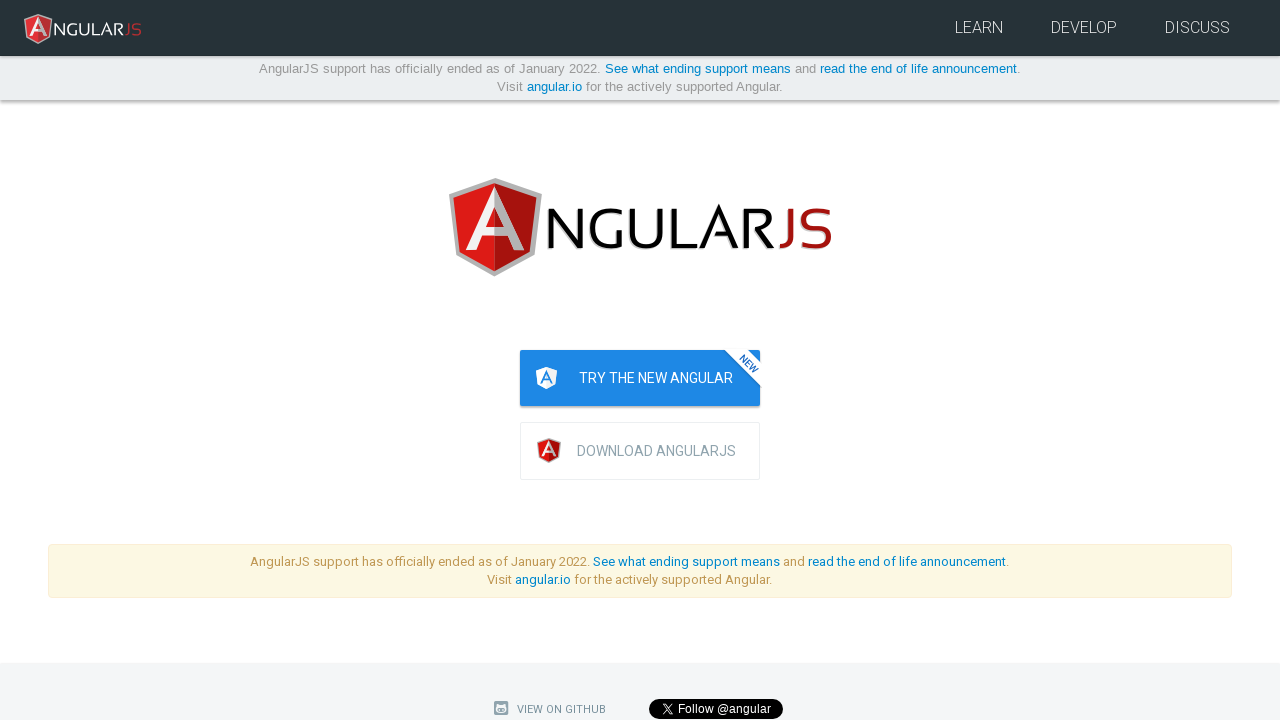

Clicked on the name input field at (940, 360) on [ng-model="yourName"]
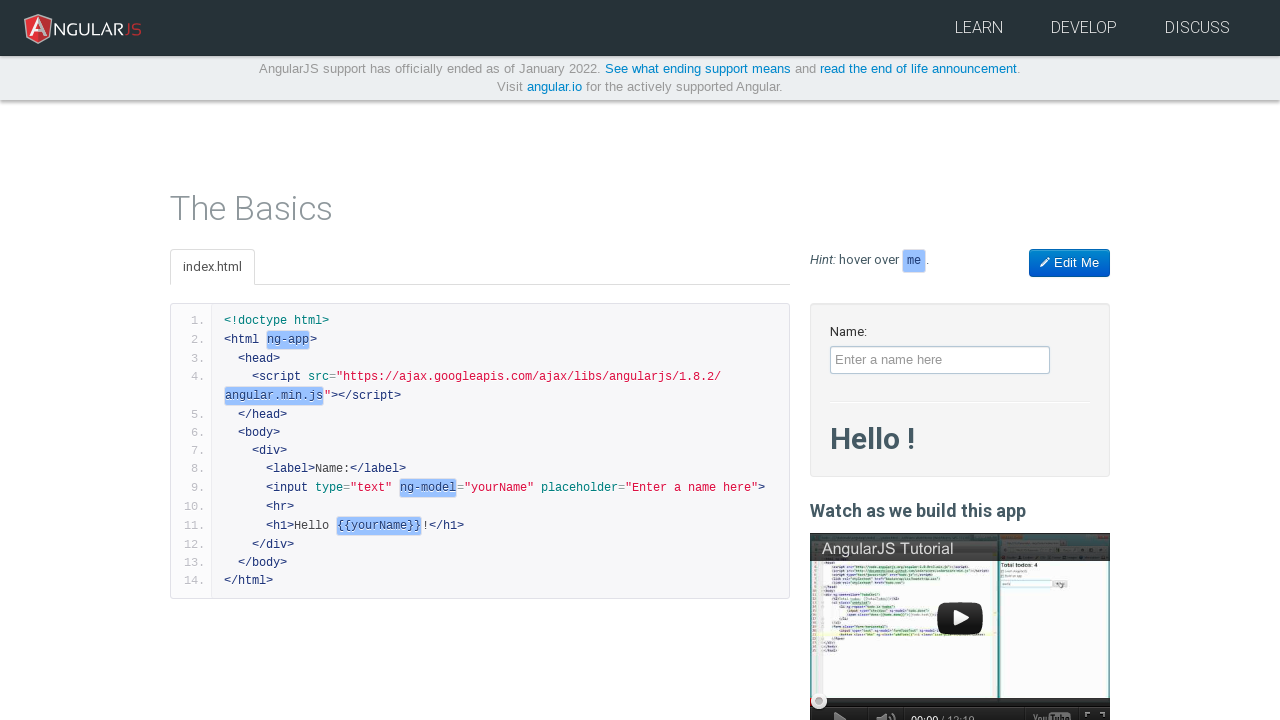

Filled name input field with 'Jeff' on [ng-model="yourName"]
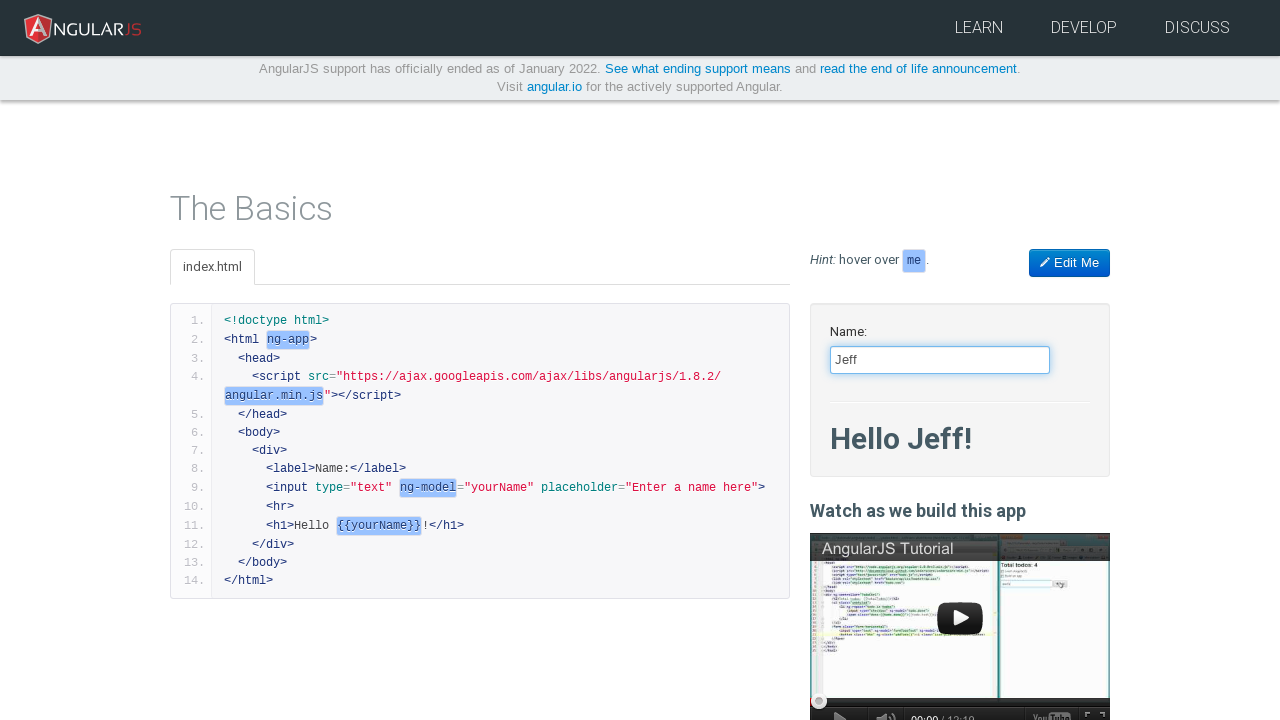

Verified greeting text updated to 'Hello Jeff!'
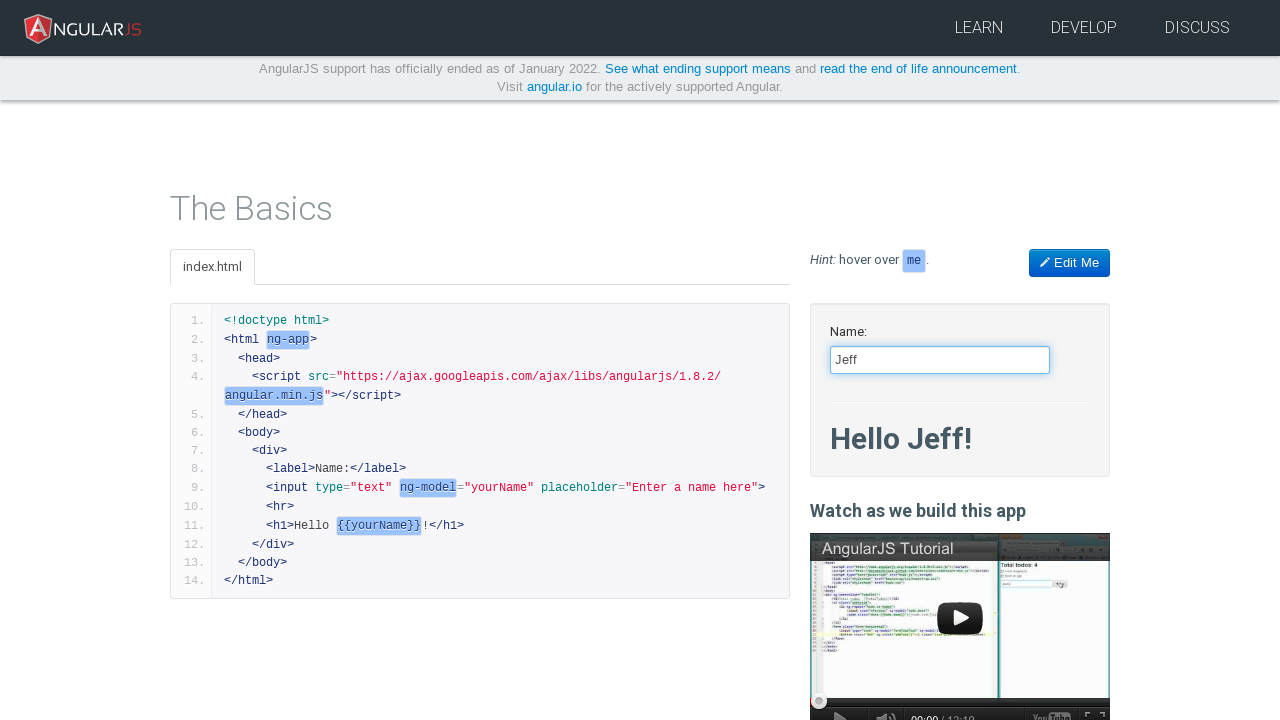

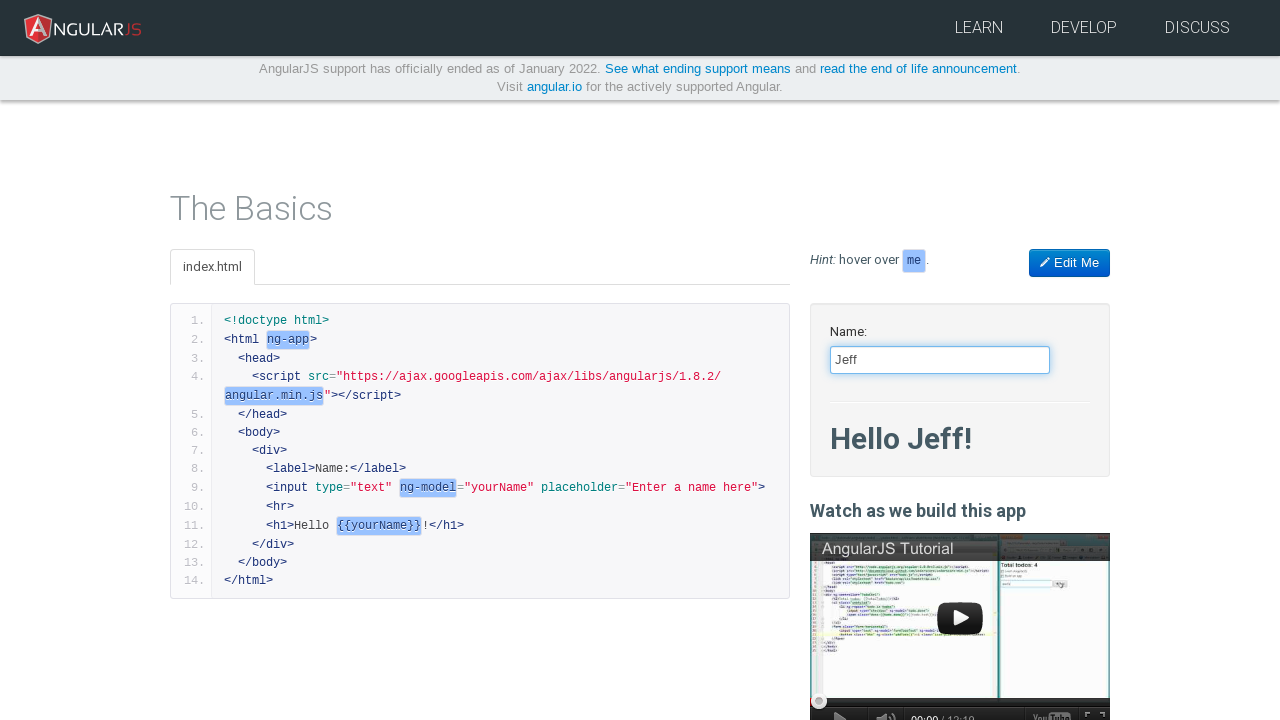